Navigates to the Liberty Times Net news breaking news page and verifies that news article listings with titles and images are displayed.

Starting URL: https://news.ltn.com.tw/list/breakingnews/politics

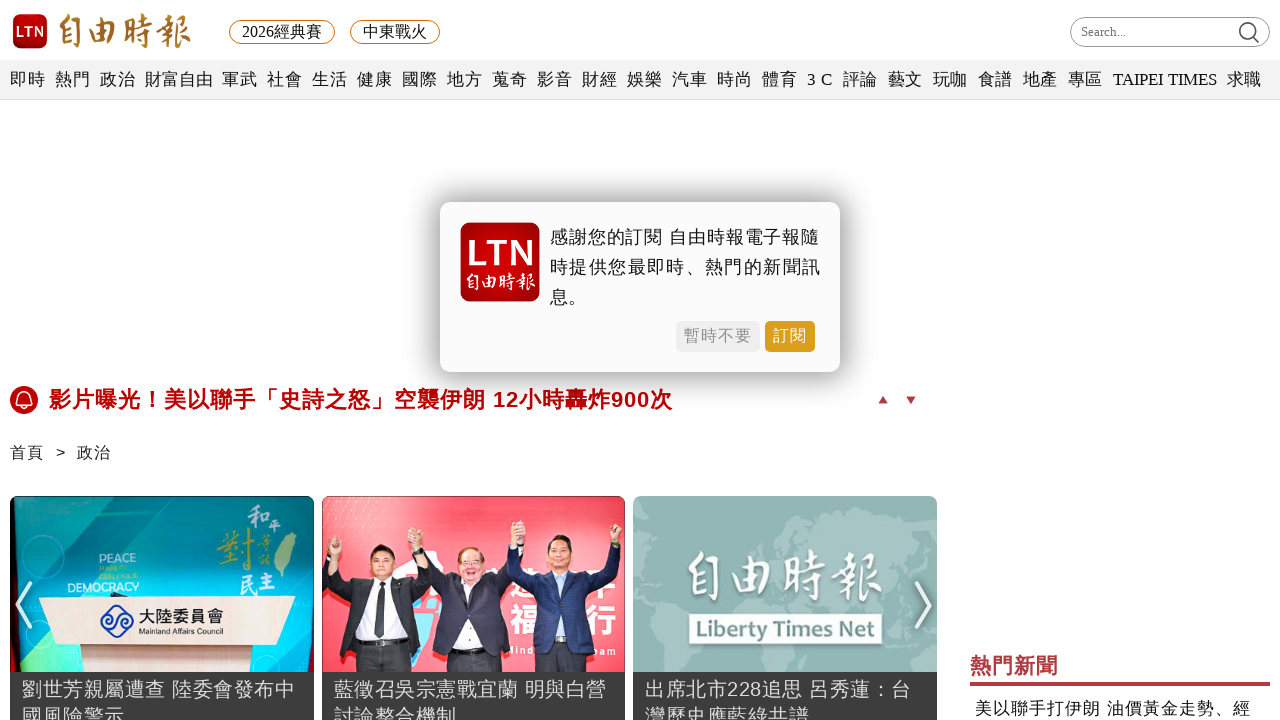

Waited for news article titles to load
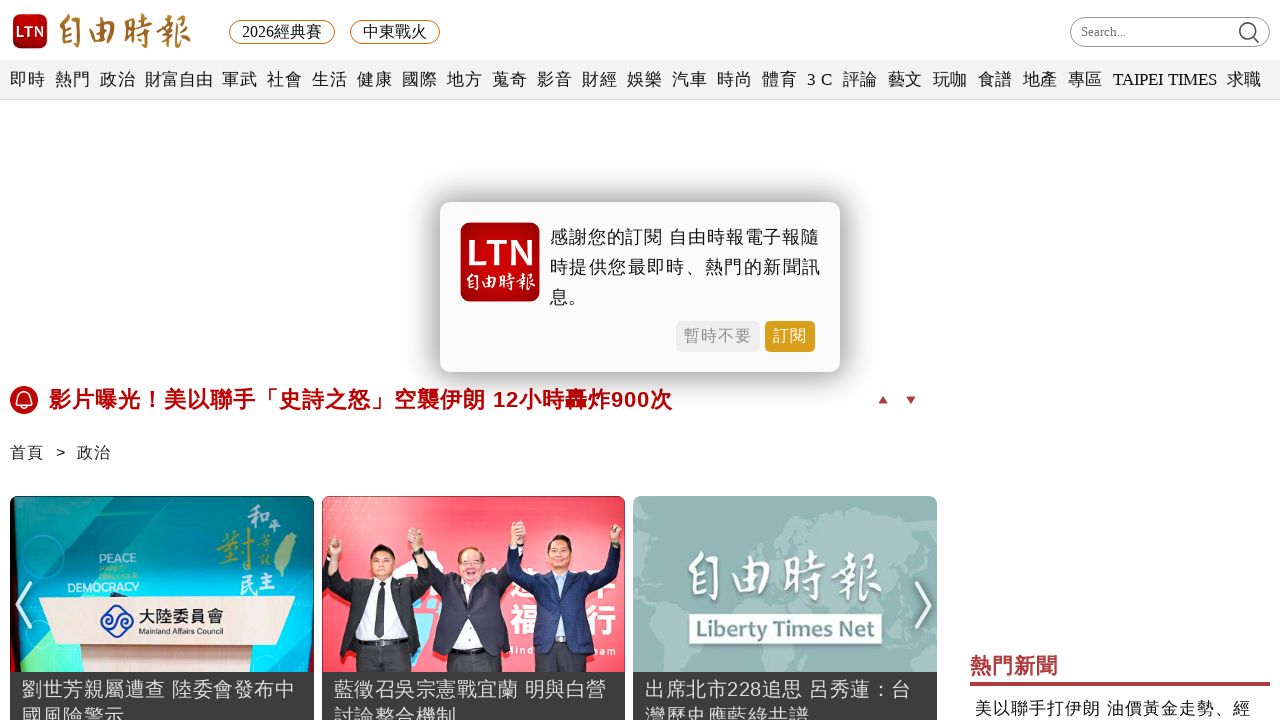

Waited for news article images to load
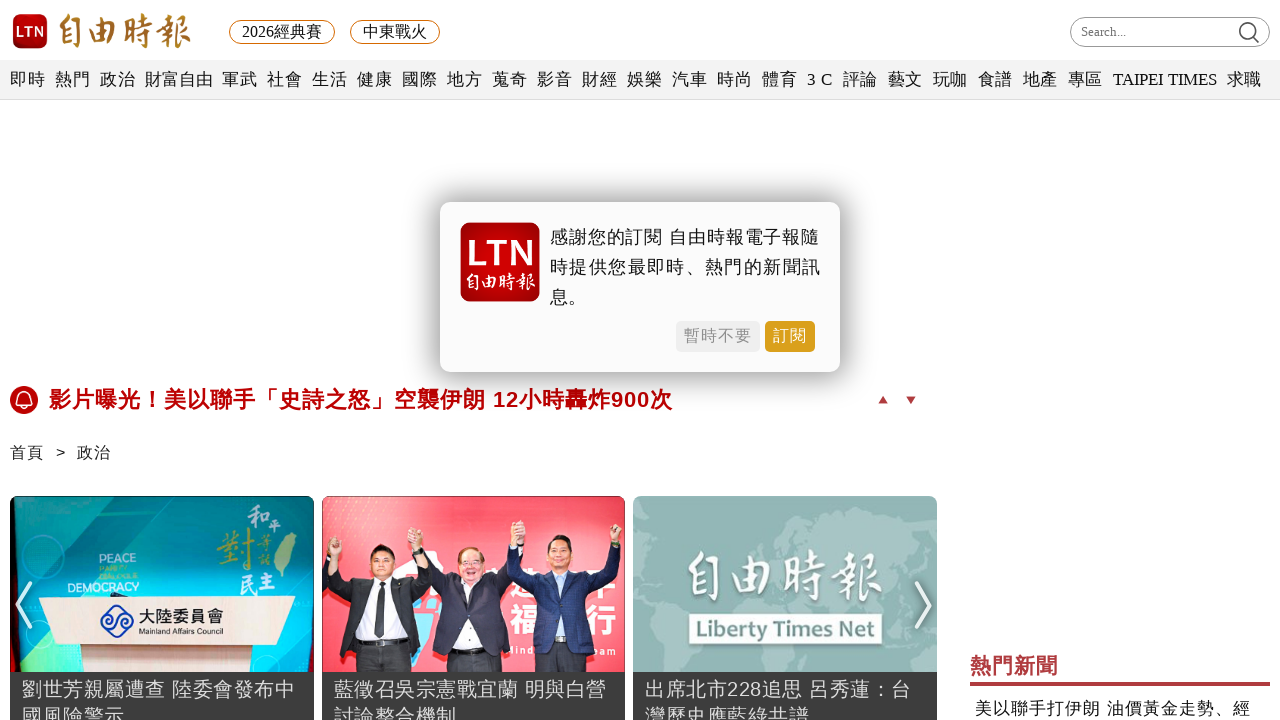

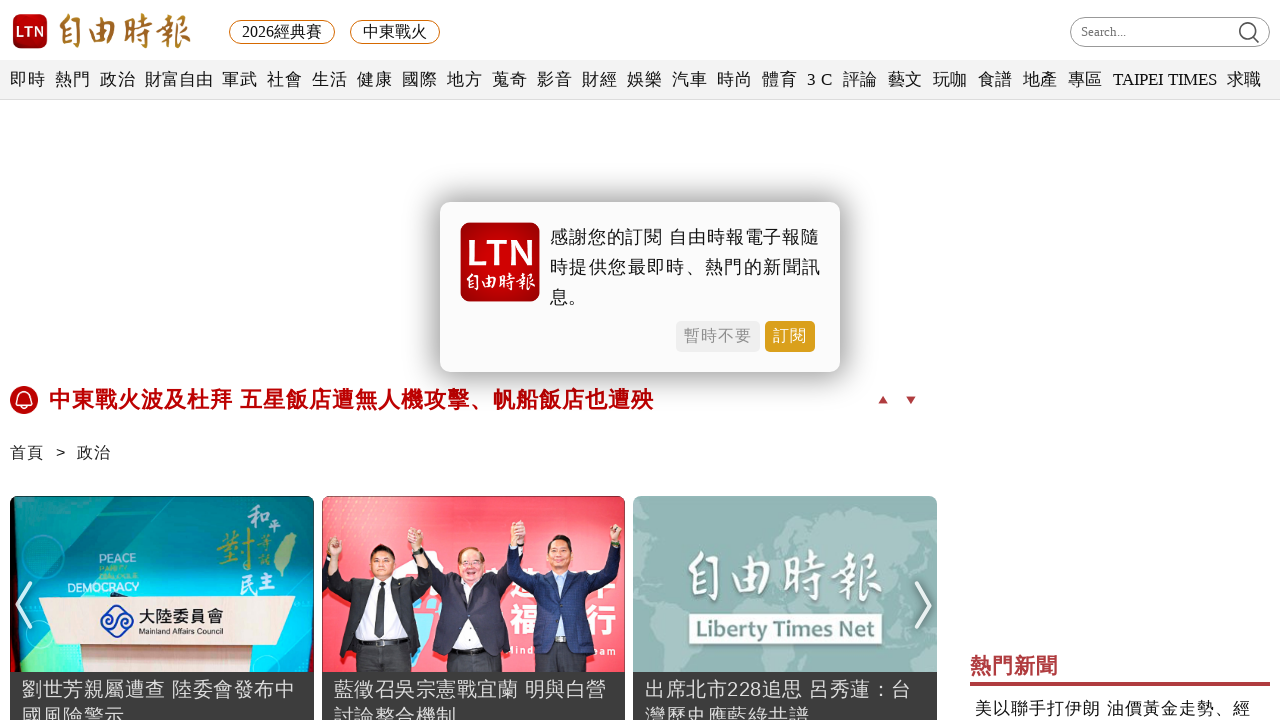